Tests drawing on a canvas by clicking and holding while moving the mouse in a circular pattern

Starting URL: https://bonigarcia.dev/selenium-webdriver-java/draw-in-canvas.html

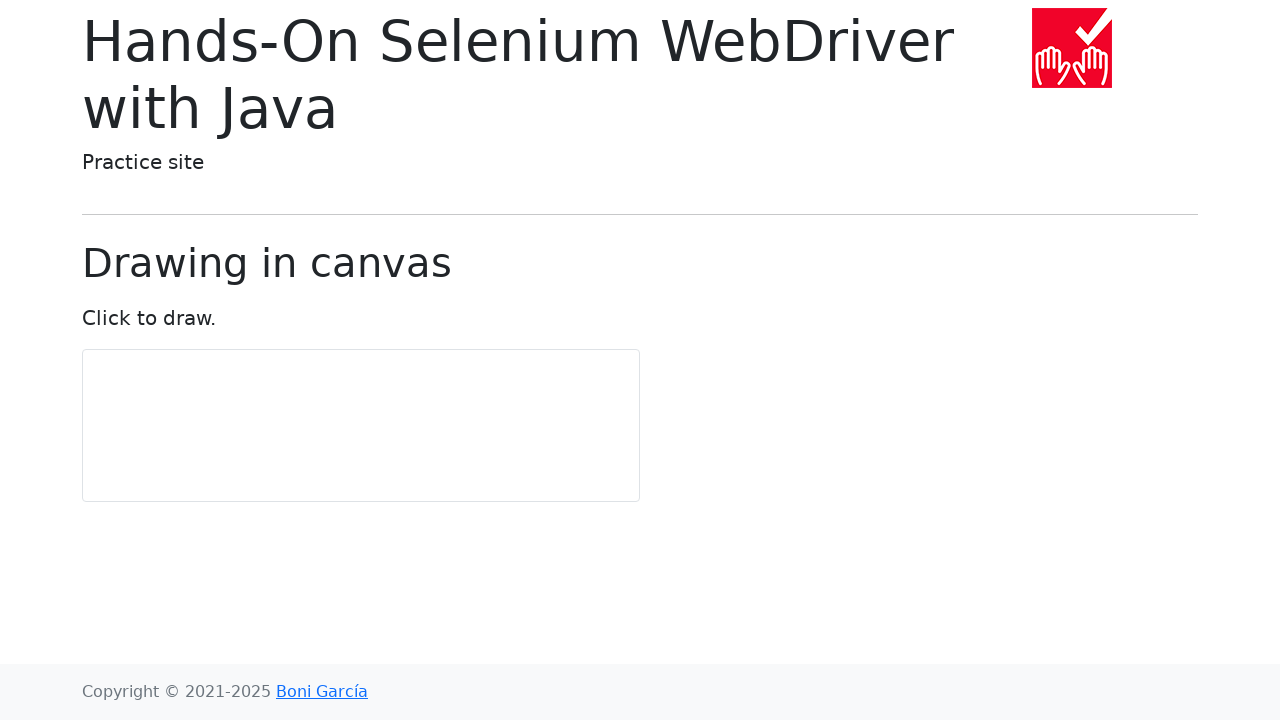

Located canvas element with id 'my-canvas'
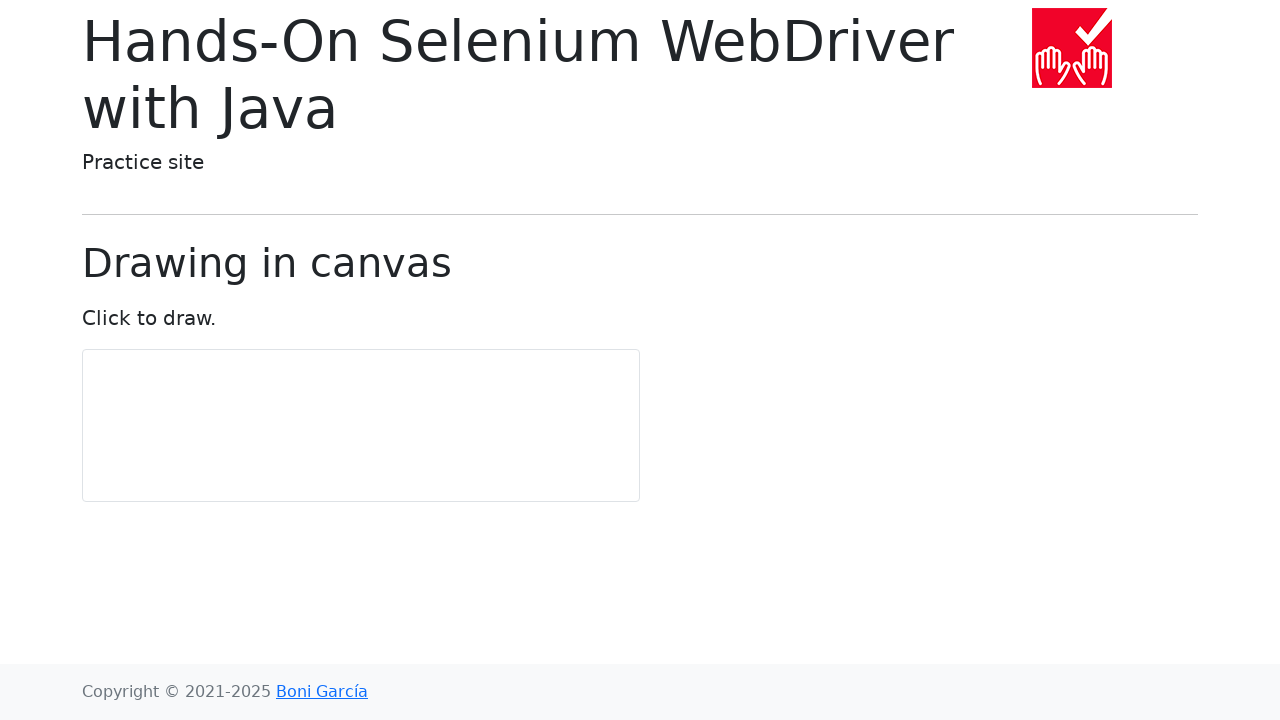

Retrieved canvas bounding box coordinates
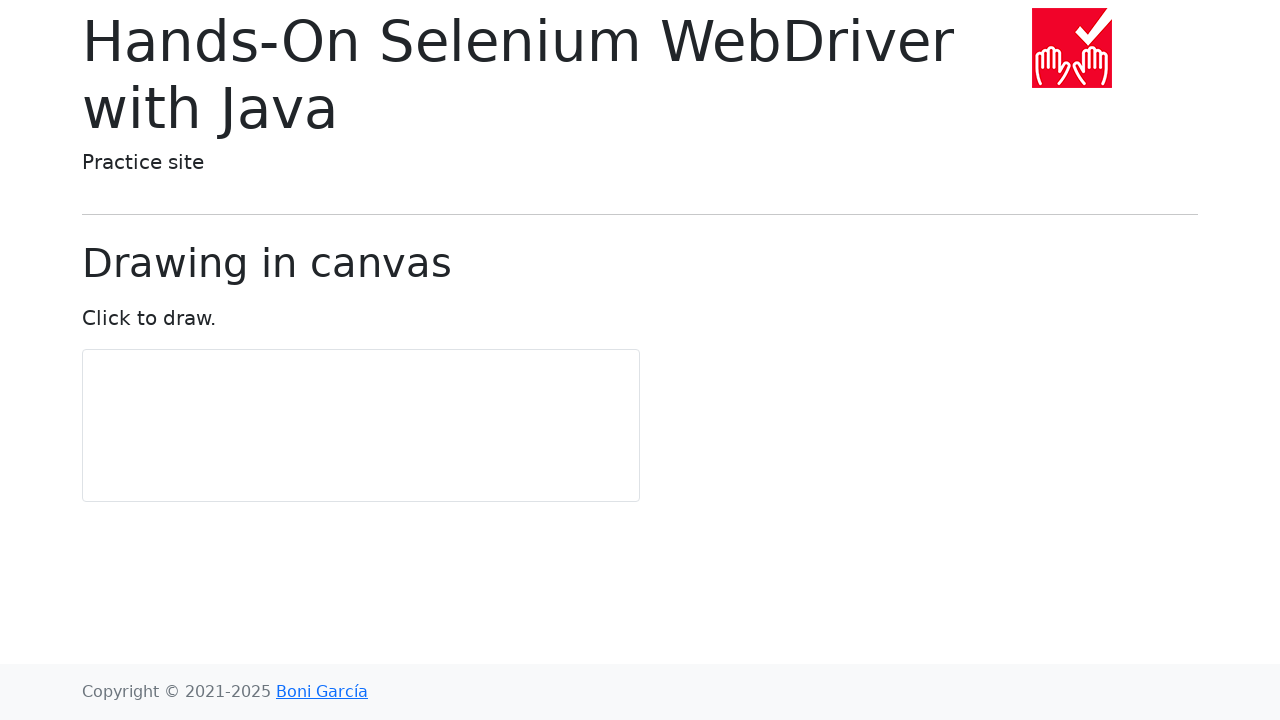

Moved mouse to canvas center position at (361, 426)
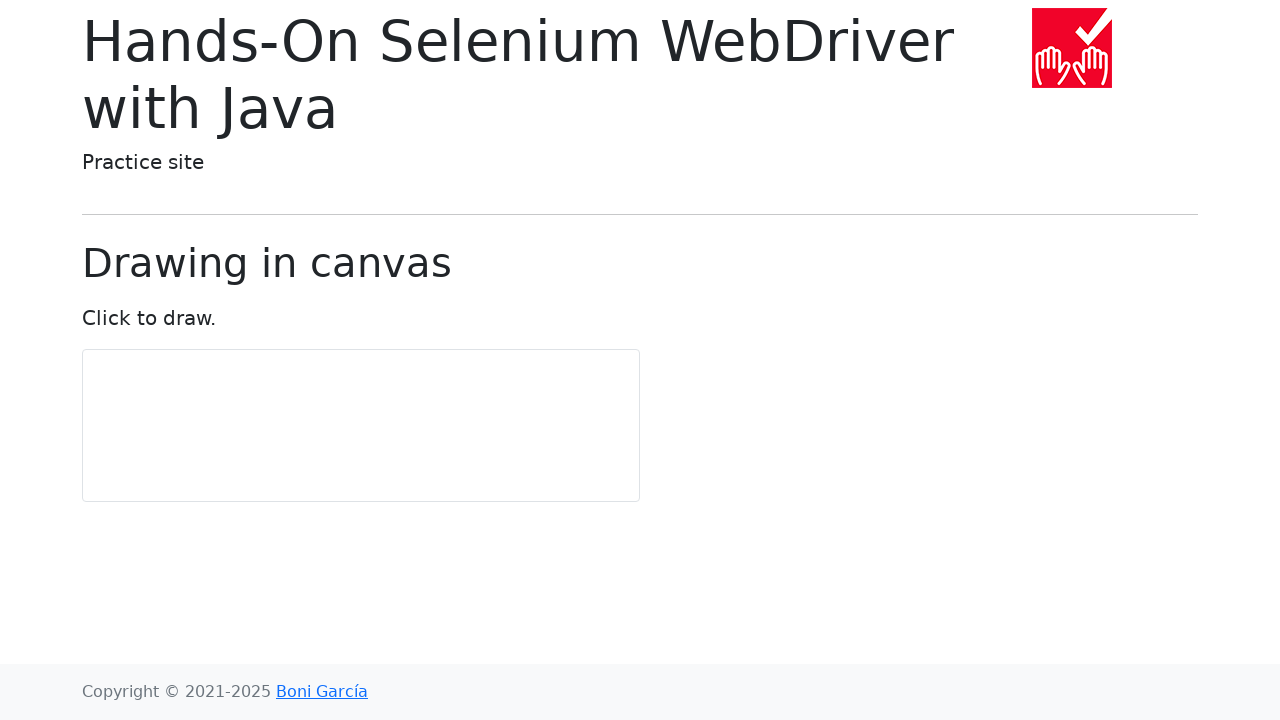

Pressed mouse button down to start drawing at (361, 426)
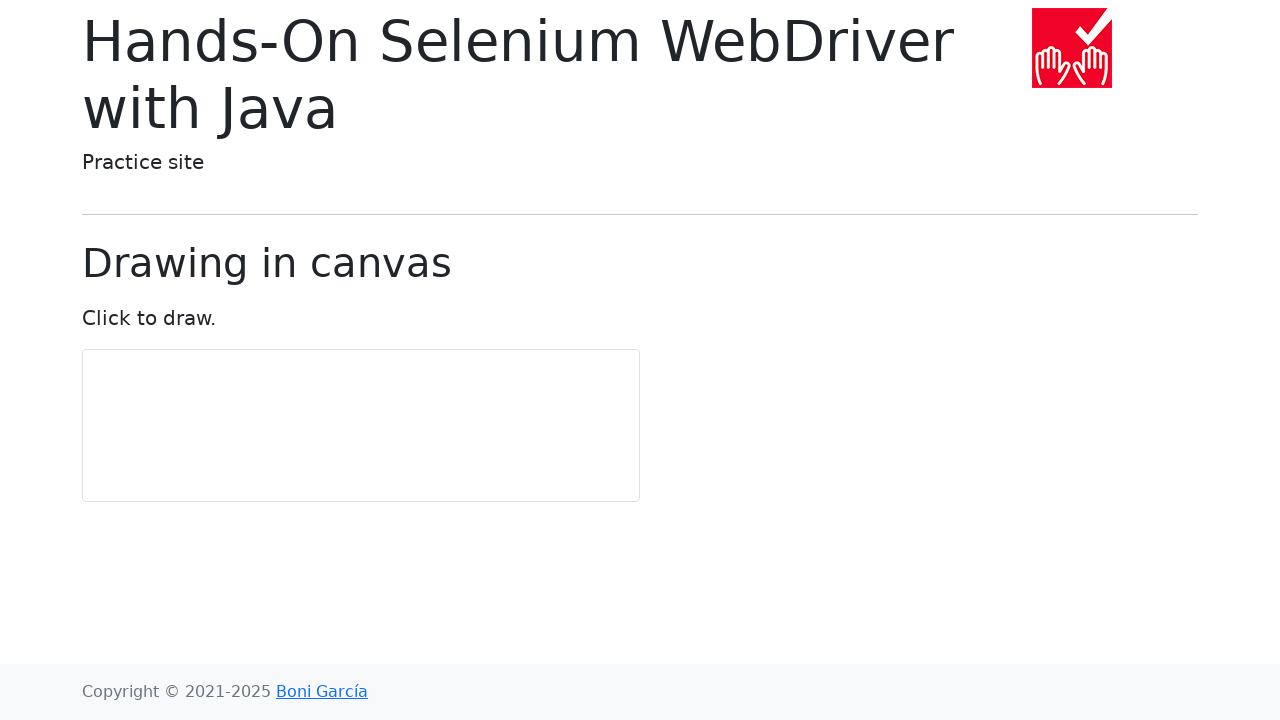

Moved mouse to circular pattern point 0 of 10 at (361, 434)
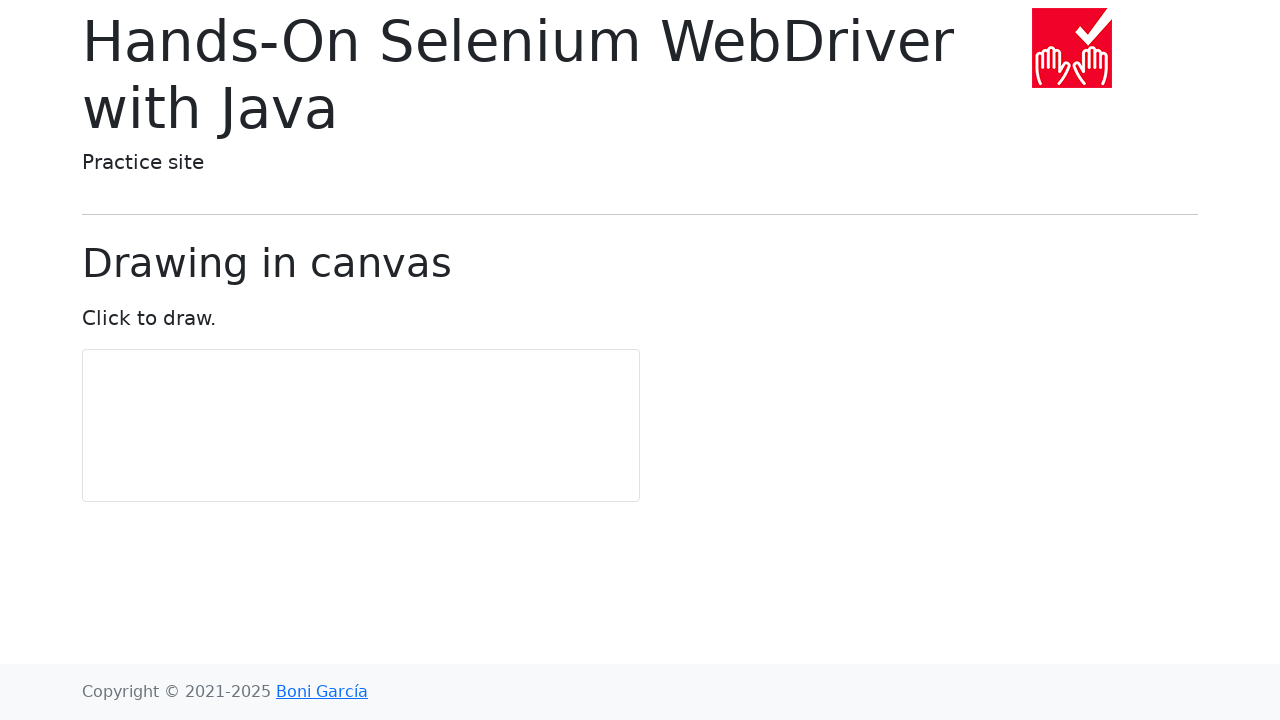

Moved mouse to circular pattern point 1 of 10 at (366, 432)
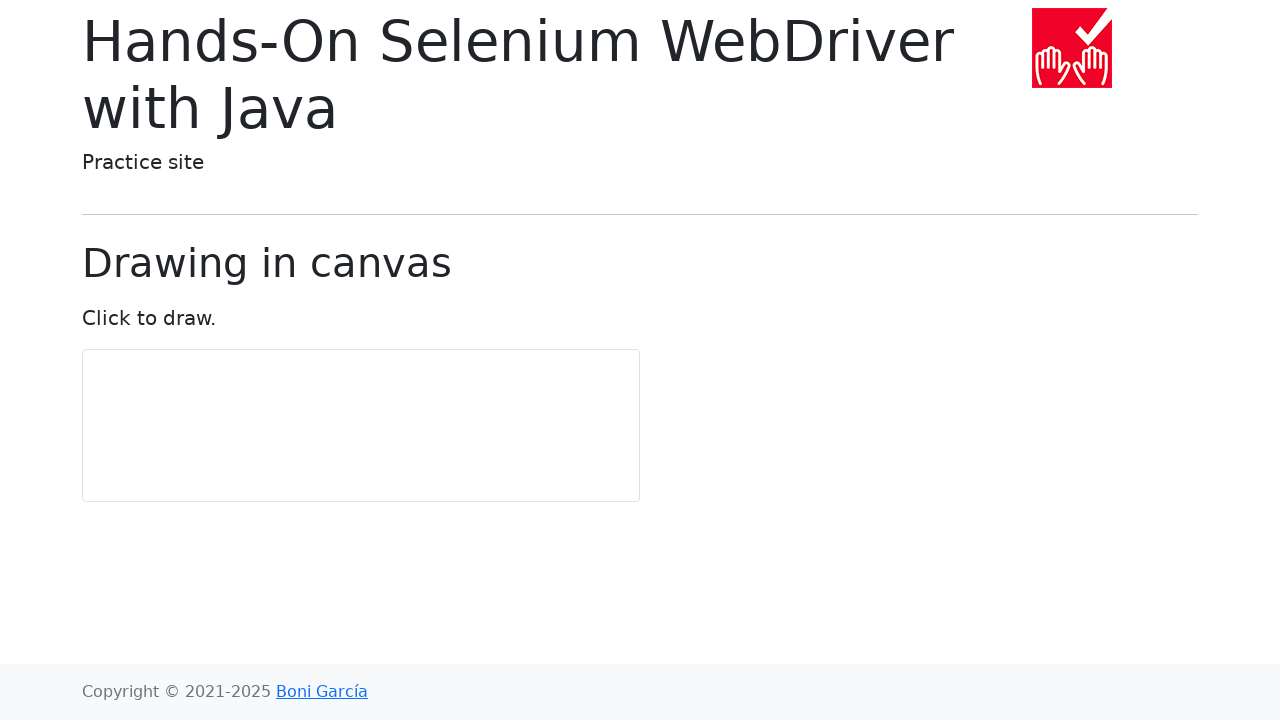

Moved mouse to circular pattern point 2 of 10 at (369, 428)
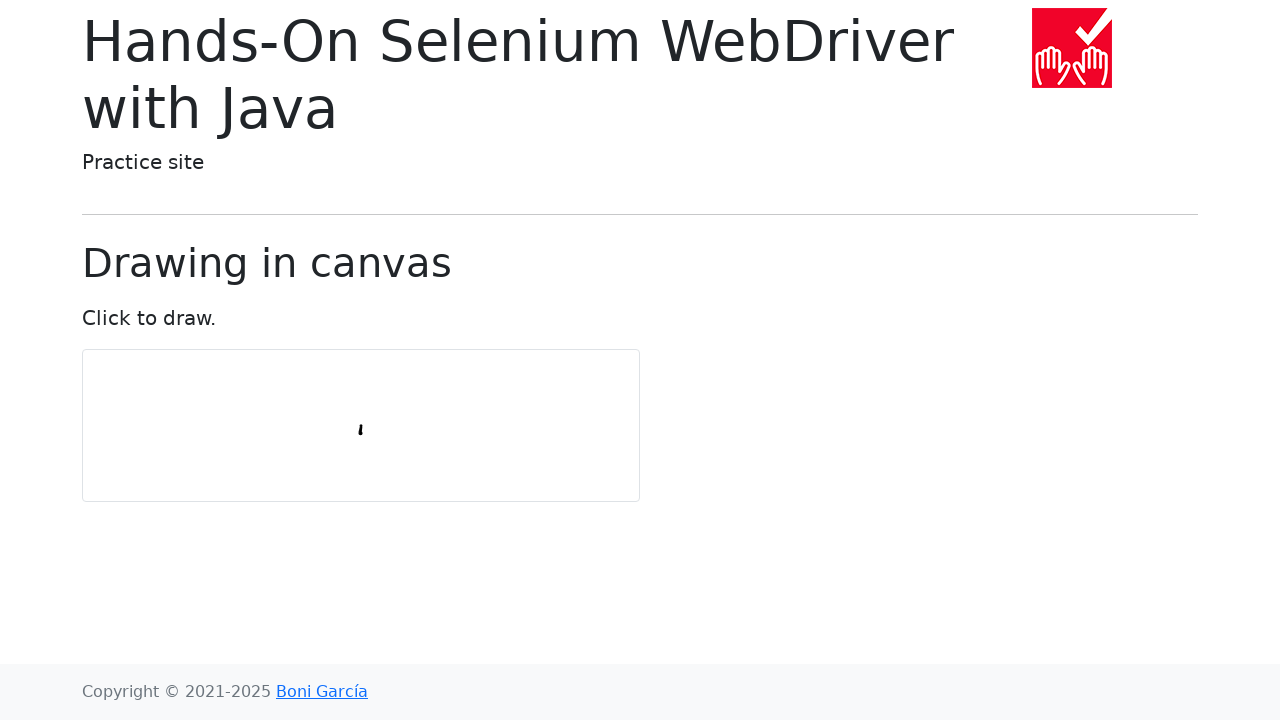

Moved mouse to circular pattern point 3 of 10 at (369, 423)
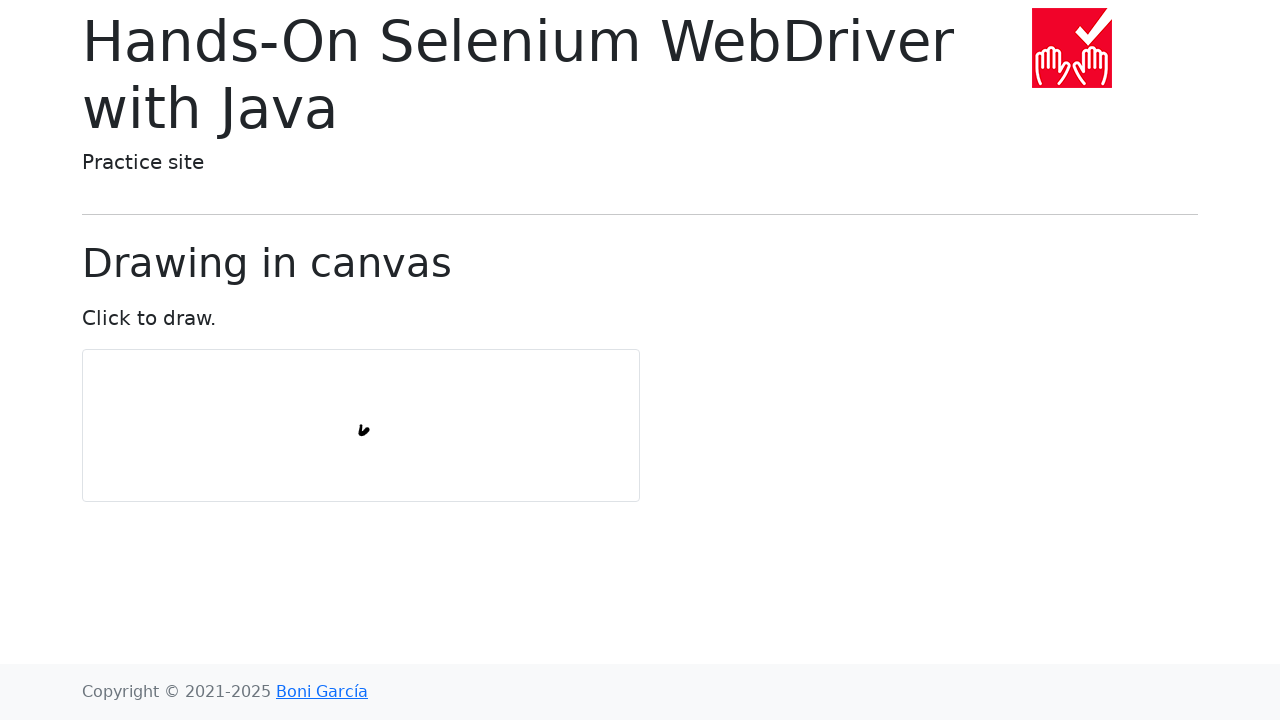

Moved mouse to circular pattern point 4 of 10 at (366, 419)
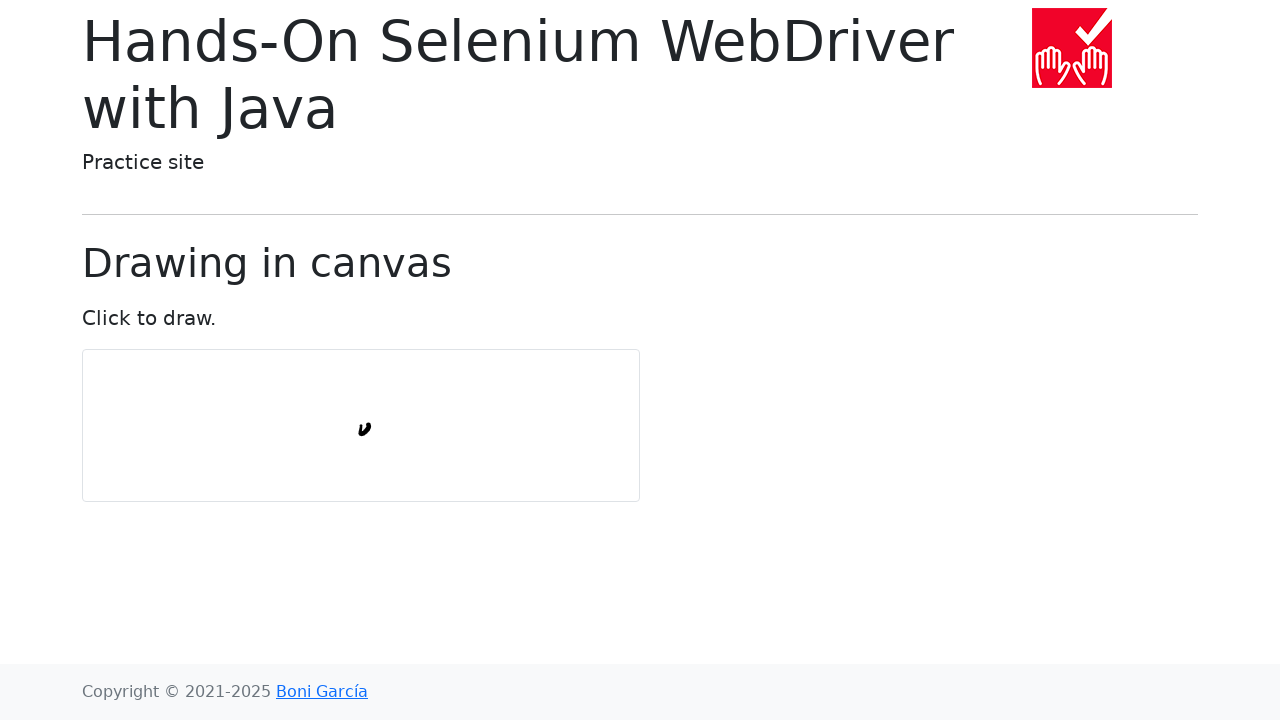

Moved mouse to circular pattern point 5 of 10 at (361, 418)
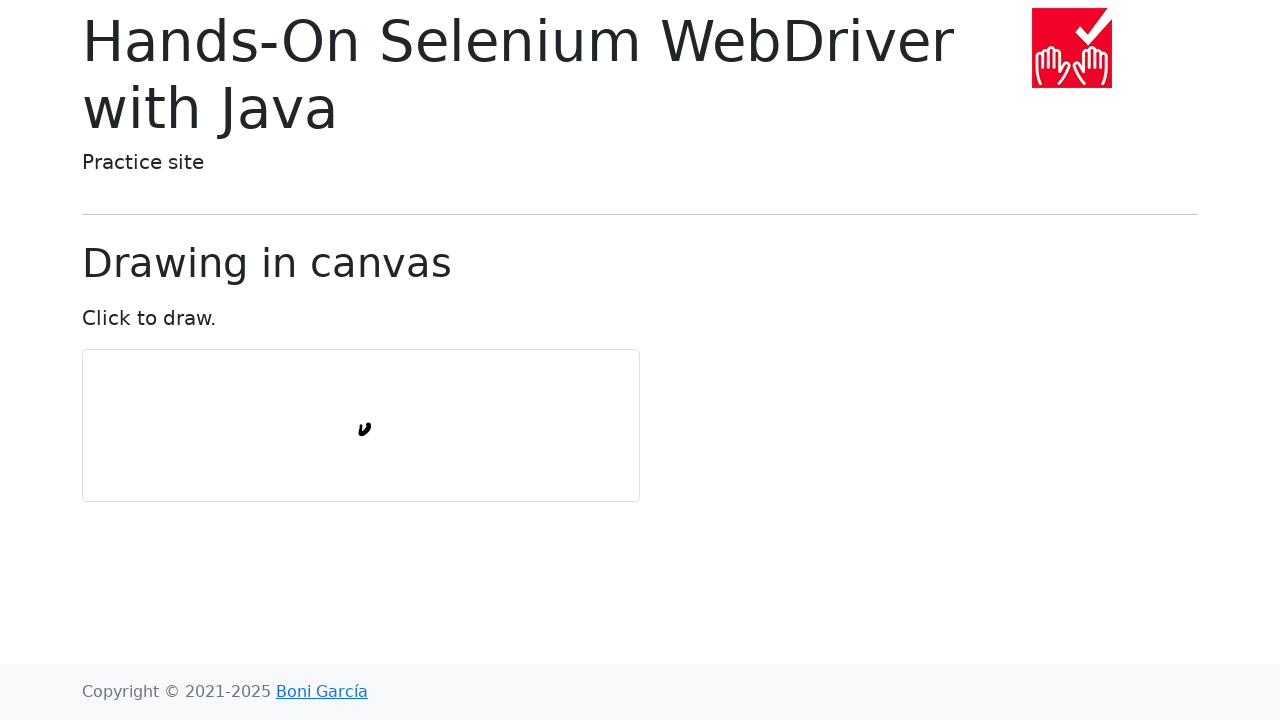

Moved mouse to circular pattern point 6 of 10 at (356, 419)
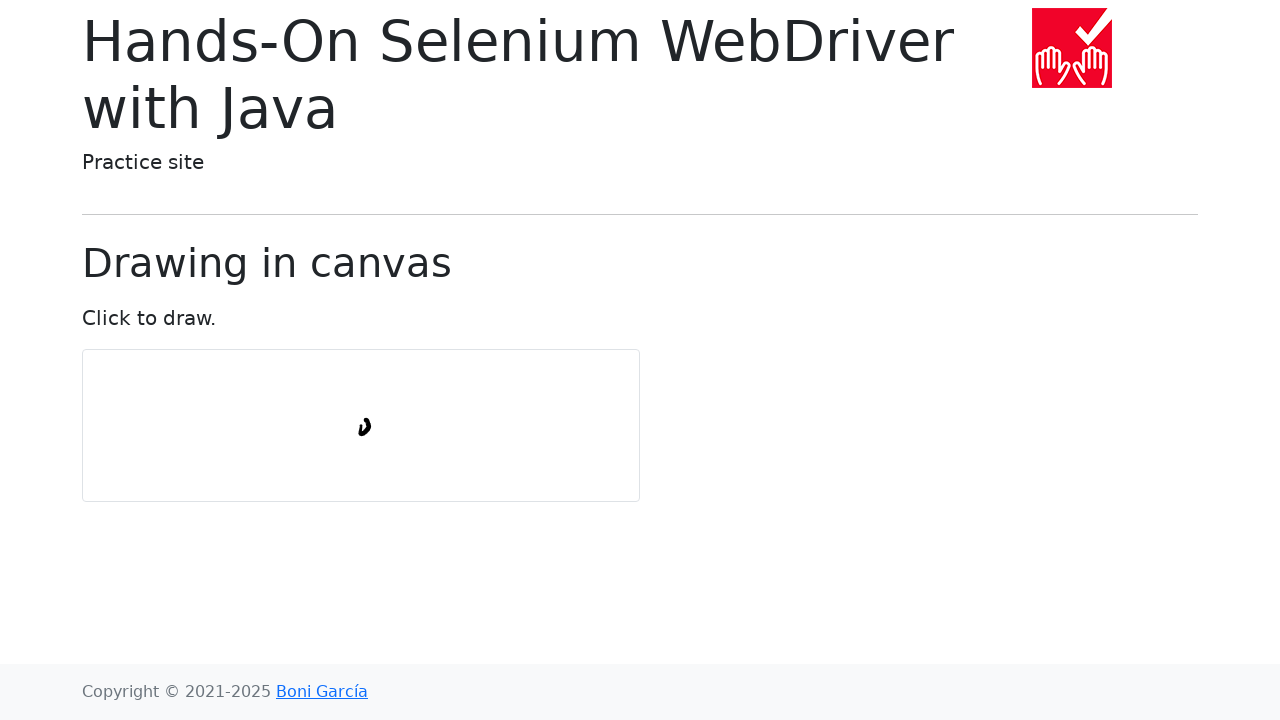

Moved mouse to circular pattern point 7 of 10 at (353, 423)
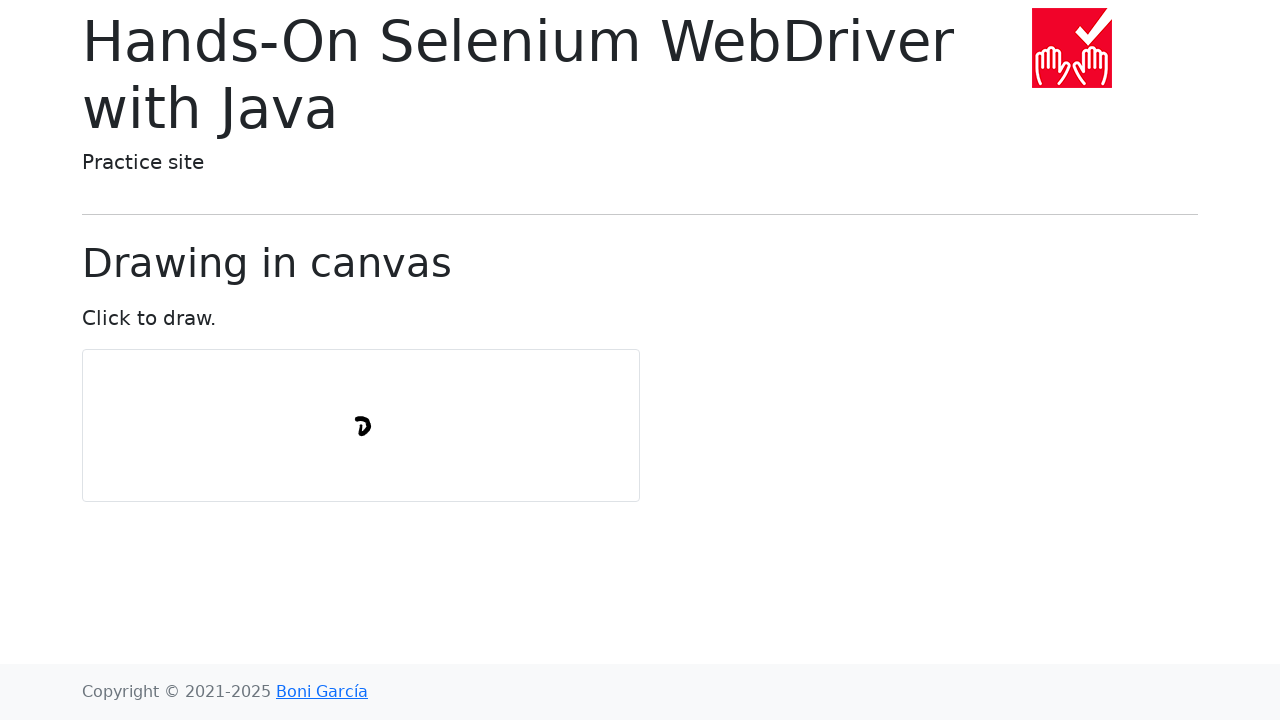

Moved mouse to circular pattern point 8 of 10 at (353, 428)
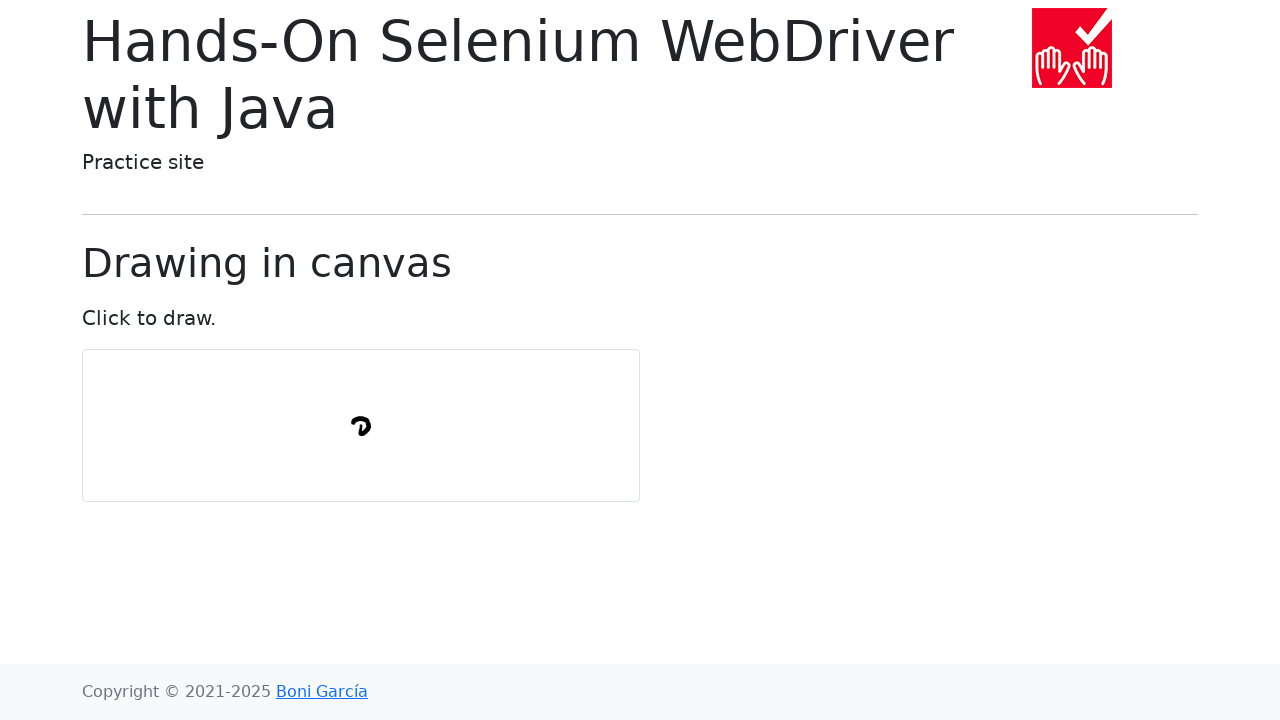

Moved mouse to circular pattern point 9 of 10 at (356, 432)
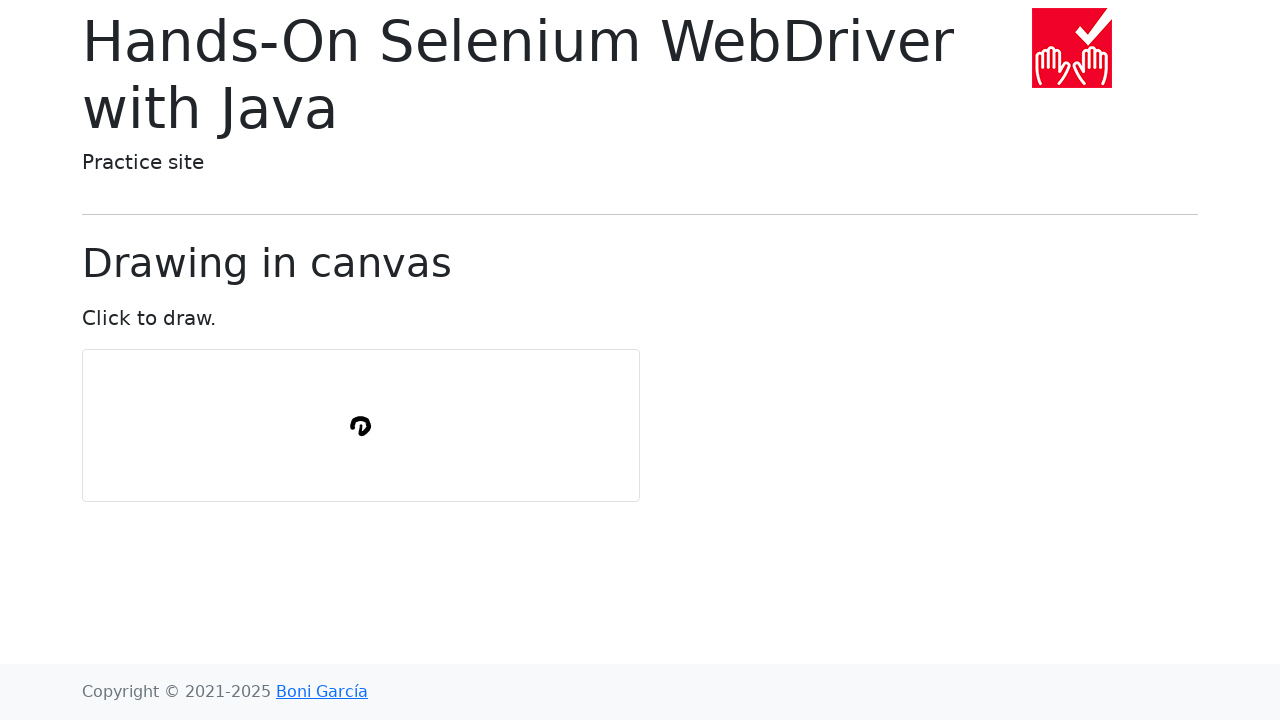

Moved mouse to circular pattern point 10 of 10 at (361, 434)
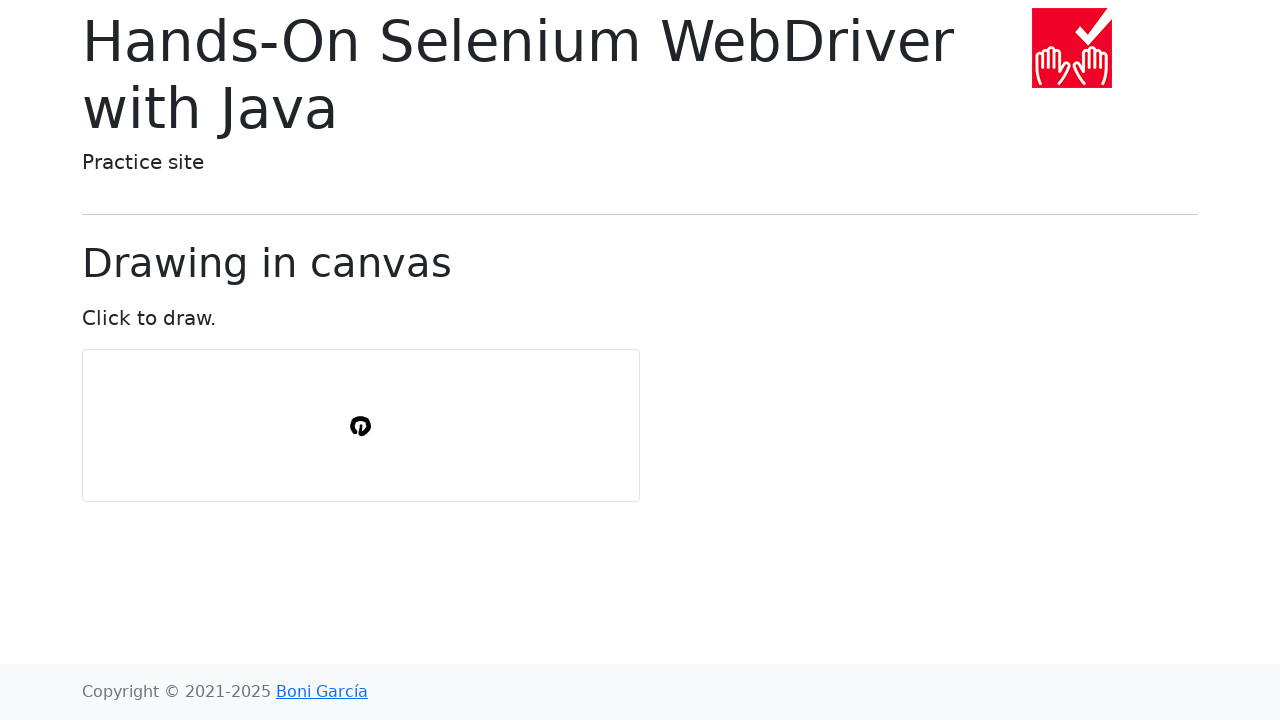

Released mouse button to complete drawing at (361, 434)
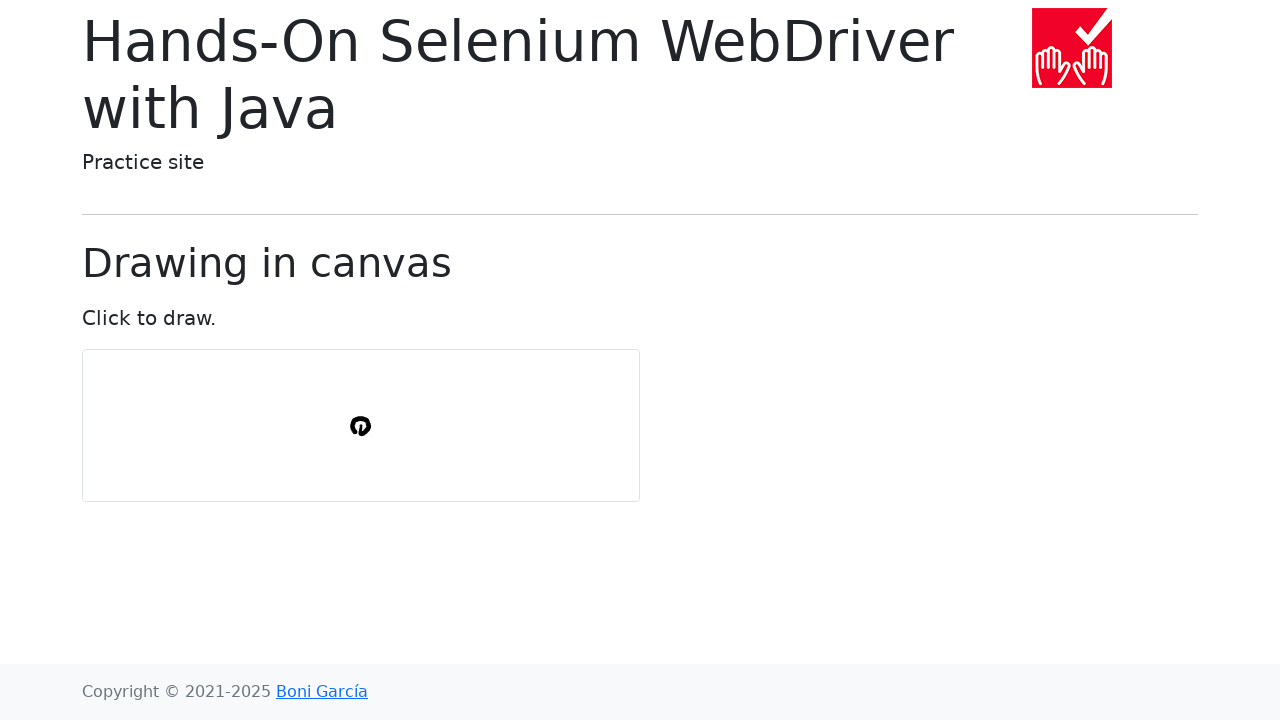

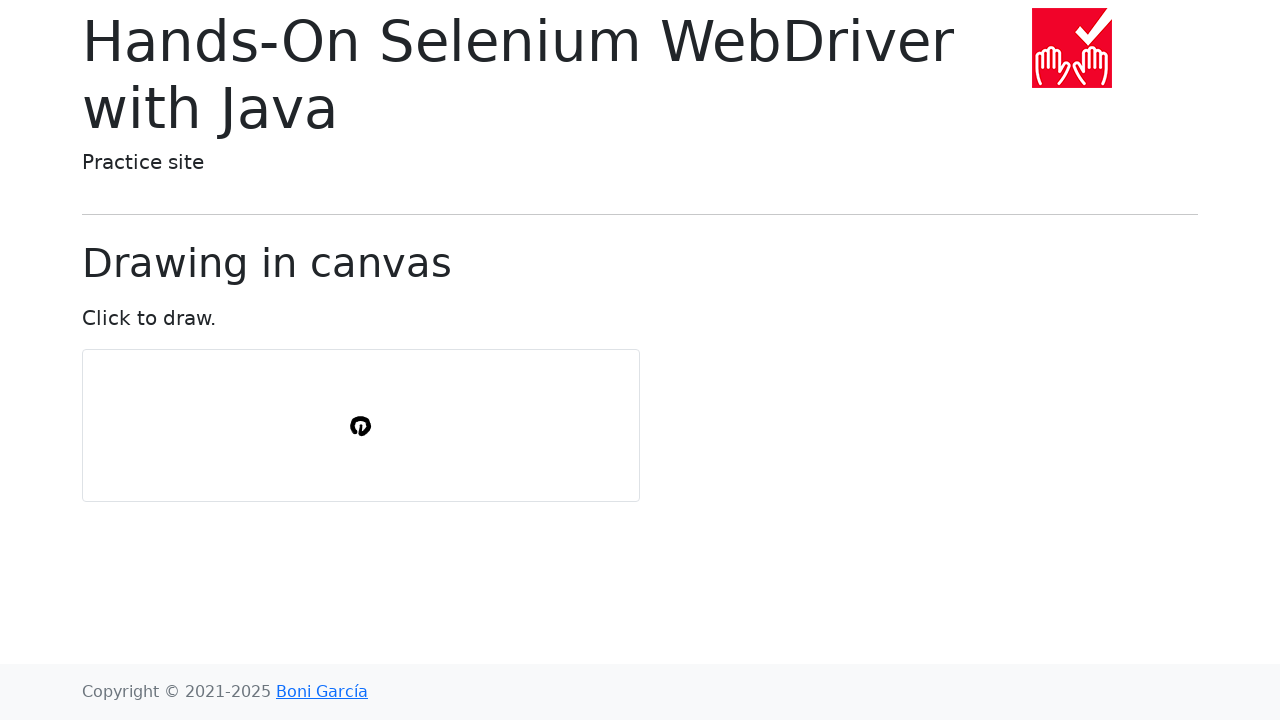